Tests dynamic loading by clicking start button and verifying text appears after loading completes

Starting URL: https://automationfc.github.io/dynamic-loading/

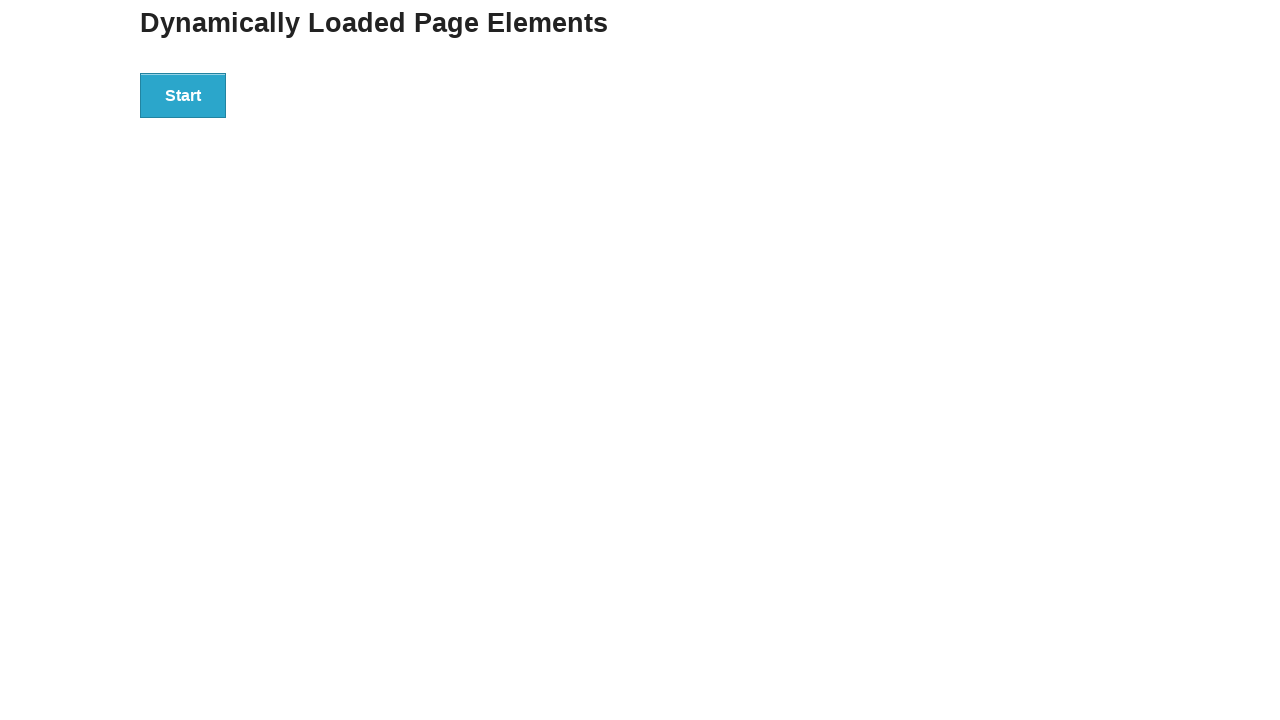

Navigated to dynamic loading page
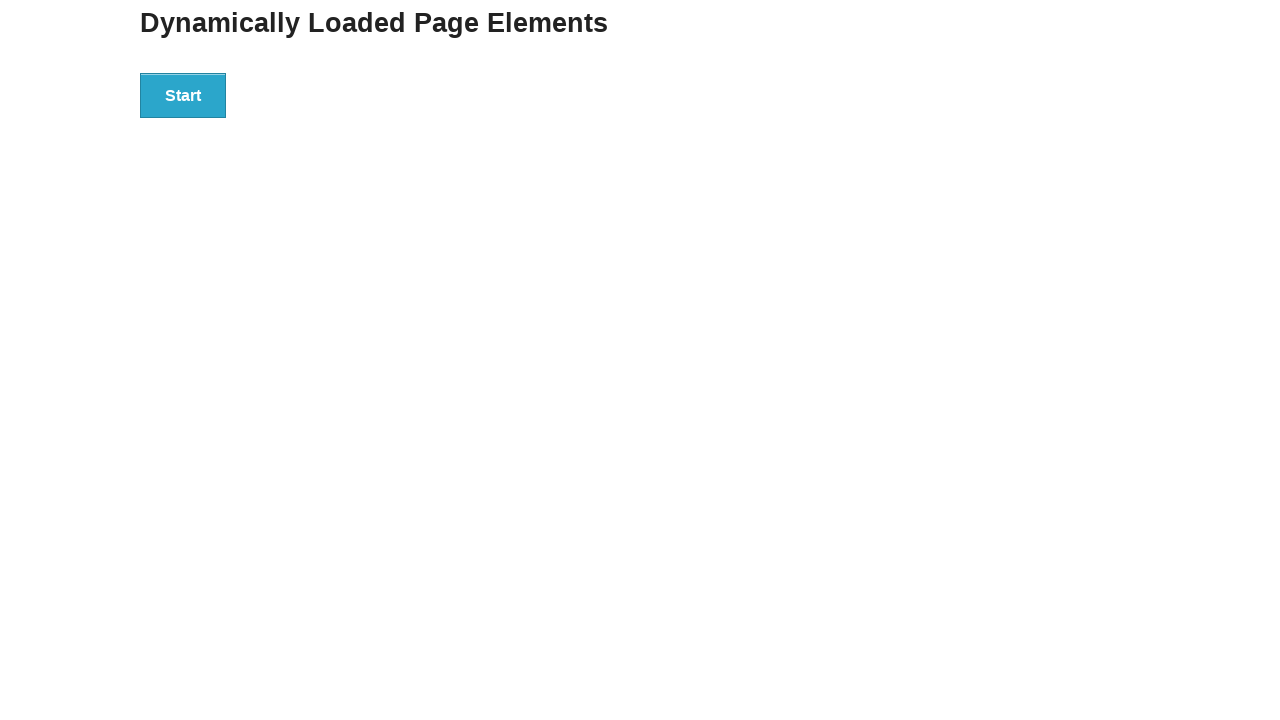

Clicked start button to trigger dynamic loading at (183, 95) on div#start button
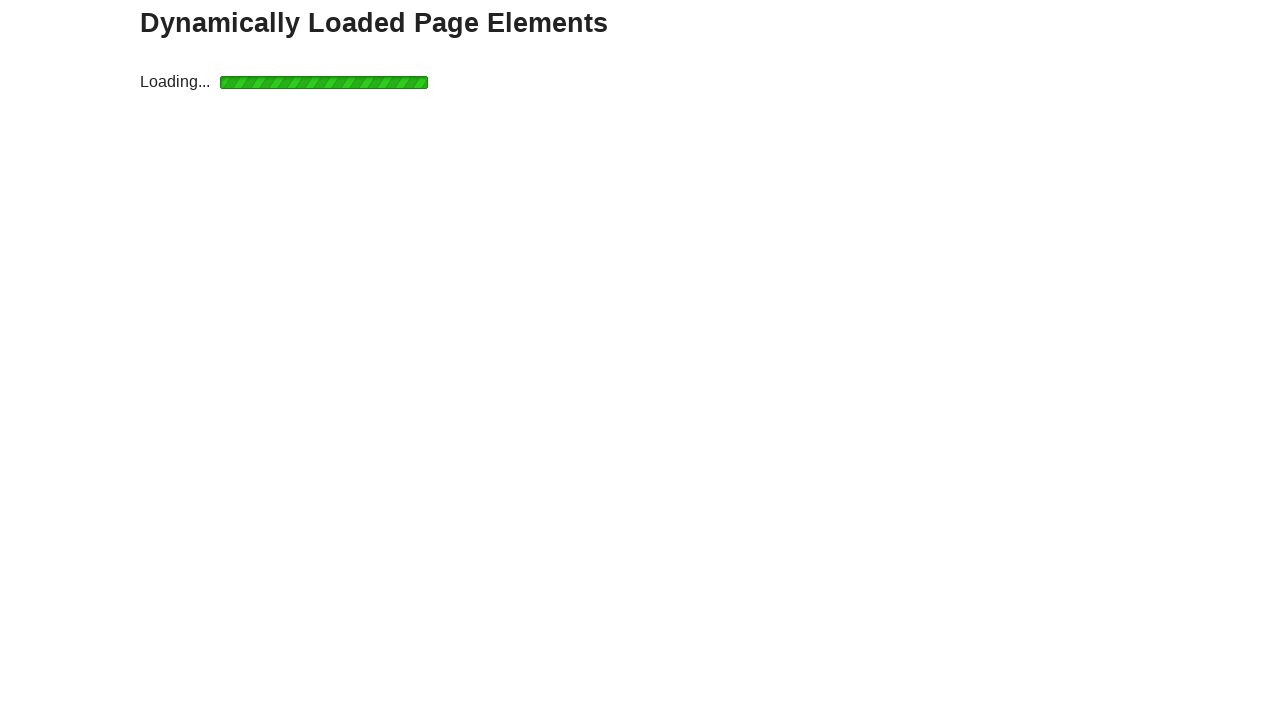

Loading completed and finish text appeared
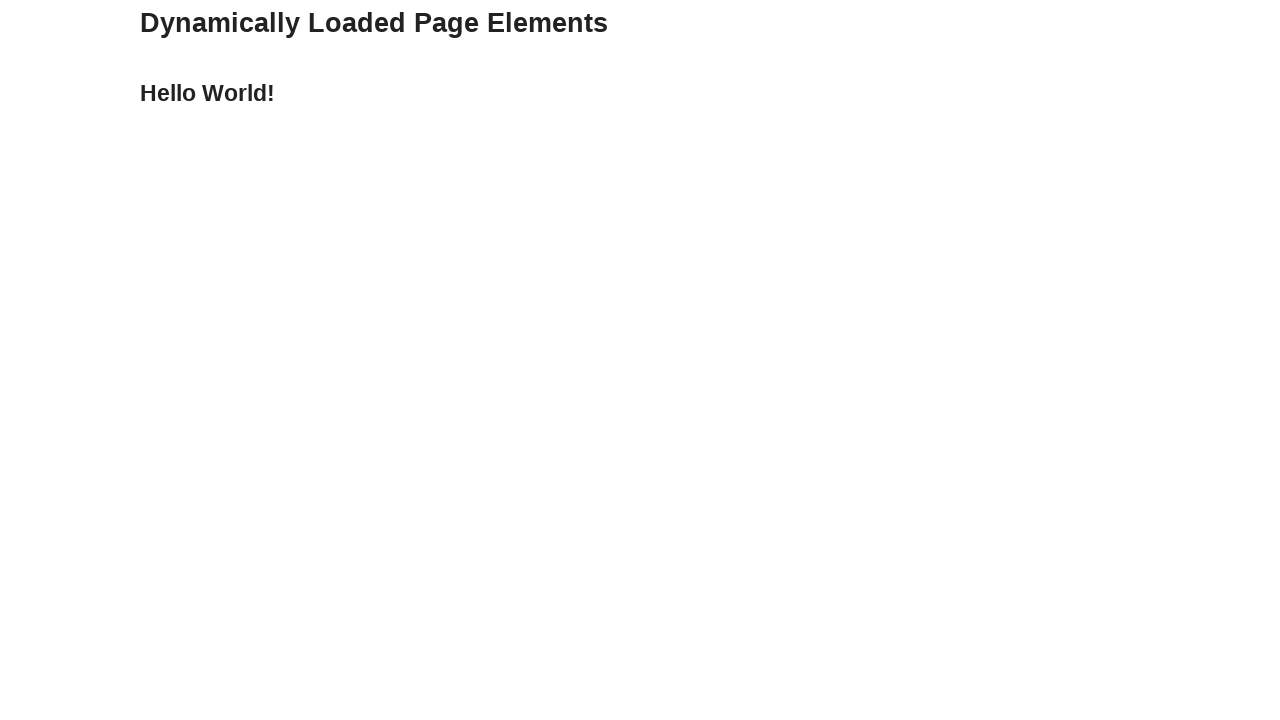

Verified 'Hello World!' text is displayed after loading
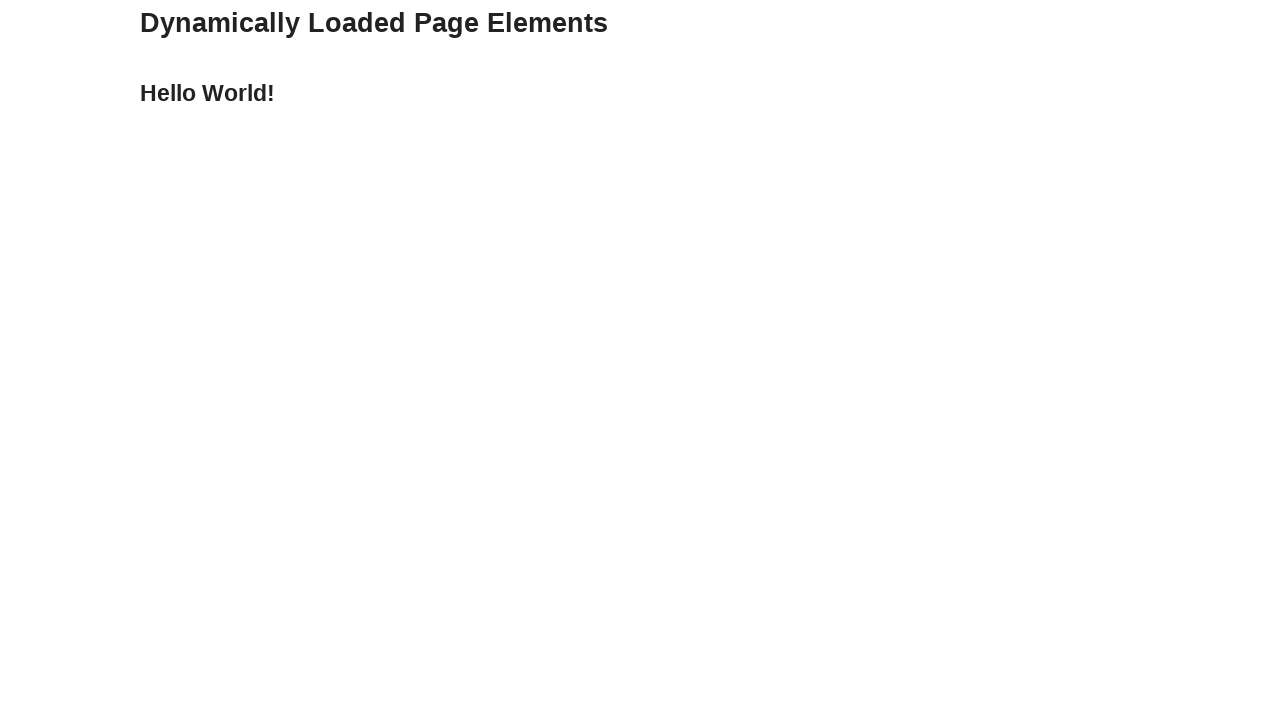

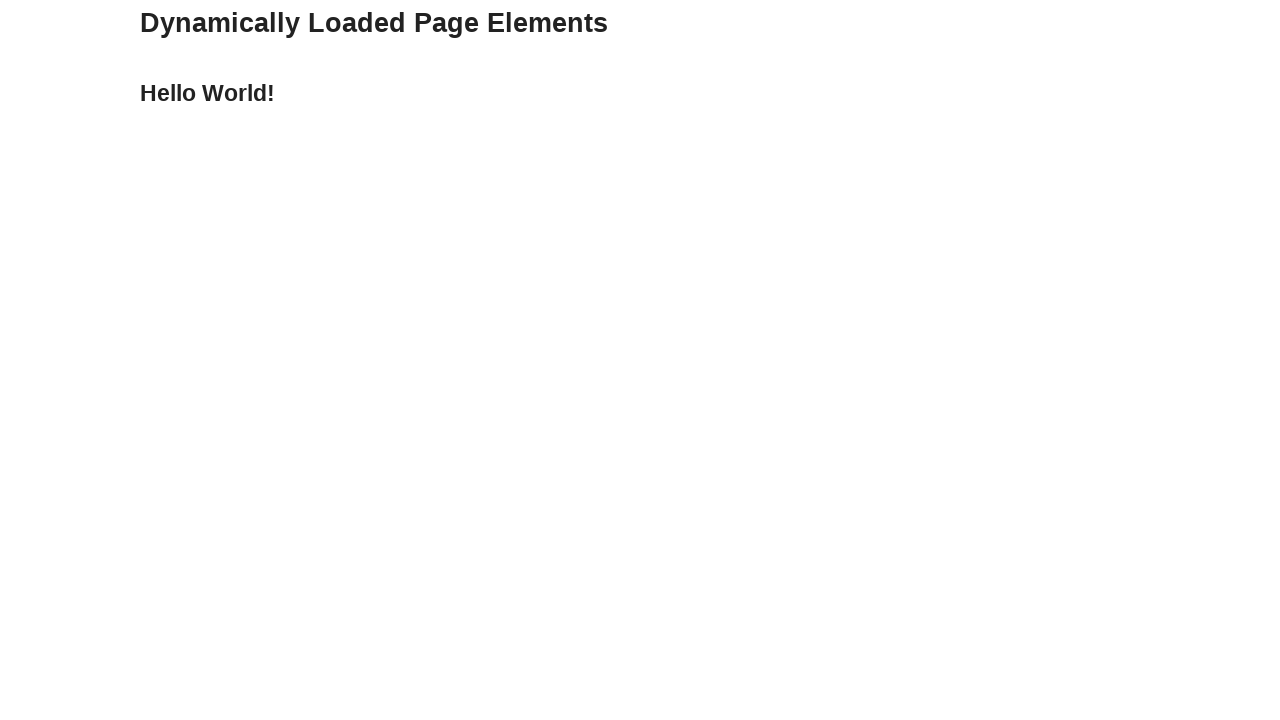